Tests JavaScript alert handling by clicking a button that triggers an alert and then accepting/dismissing the alert dialog

Starting URL: http://www.tizag.com/javascriptT/javascriptalert.php

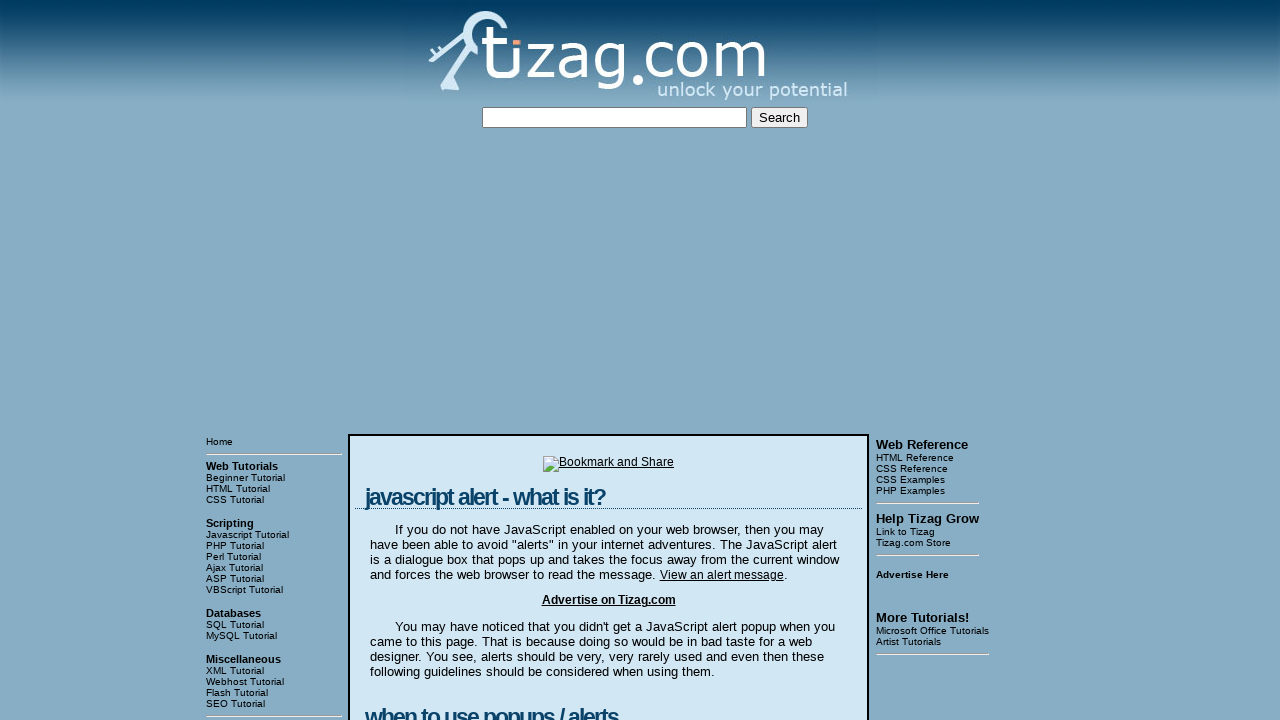

Clicked button to trigger JavaScript alert at (428, 361) on xpath=//html/body/table[3]/tbody/tr[1]/td[2]/table/tbody/tr/td/div[4]/form/input
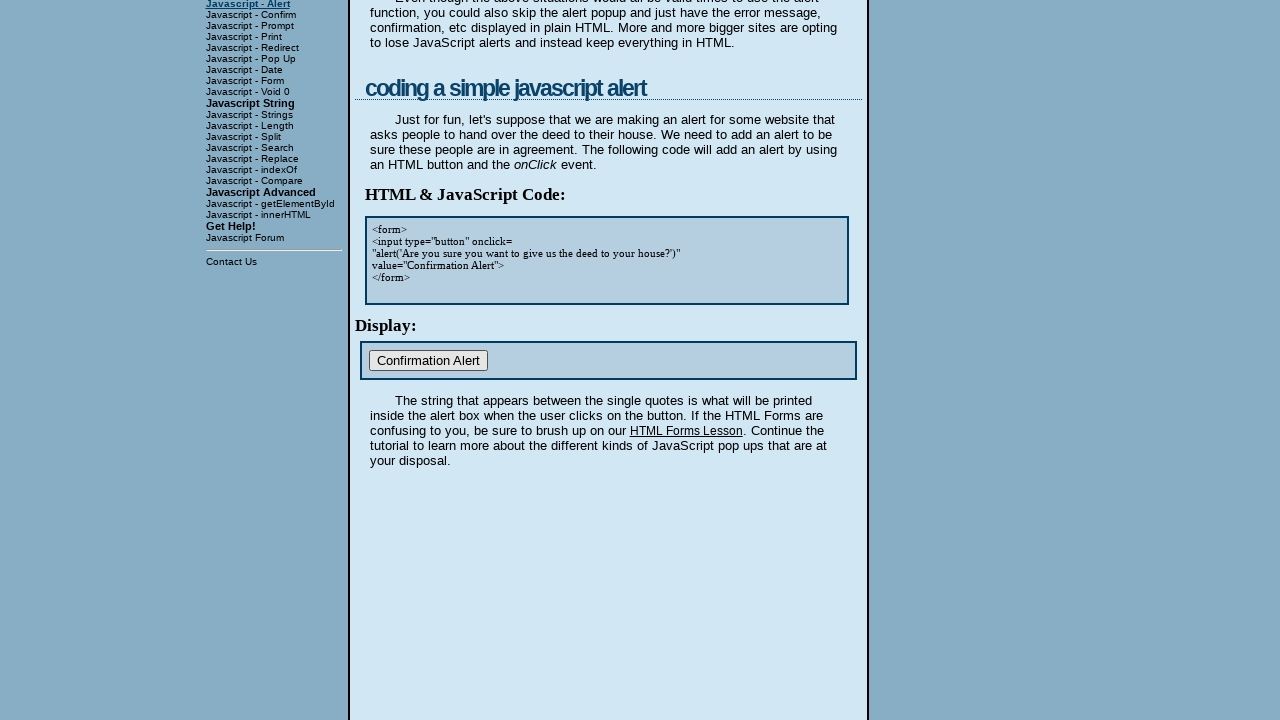

Set up dialog handler to accept alerts
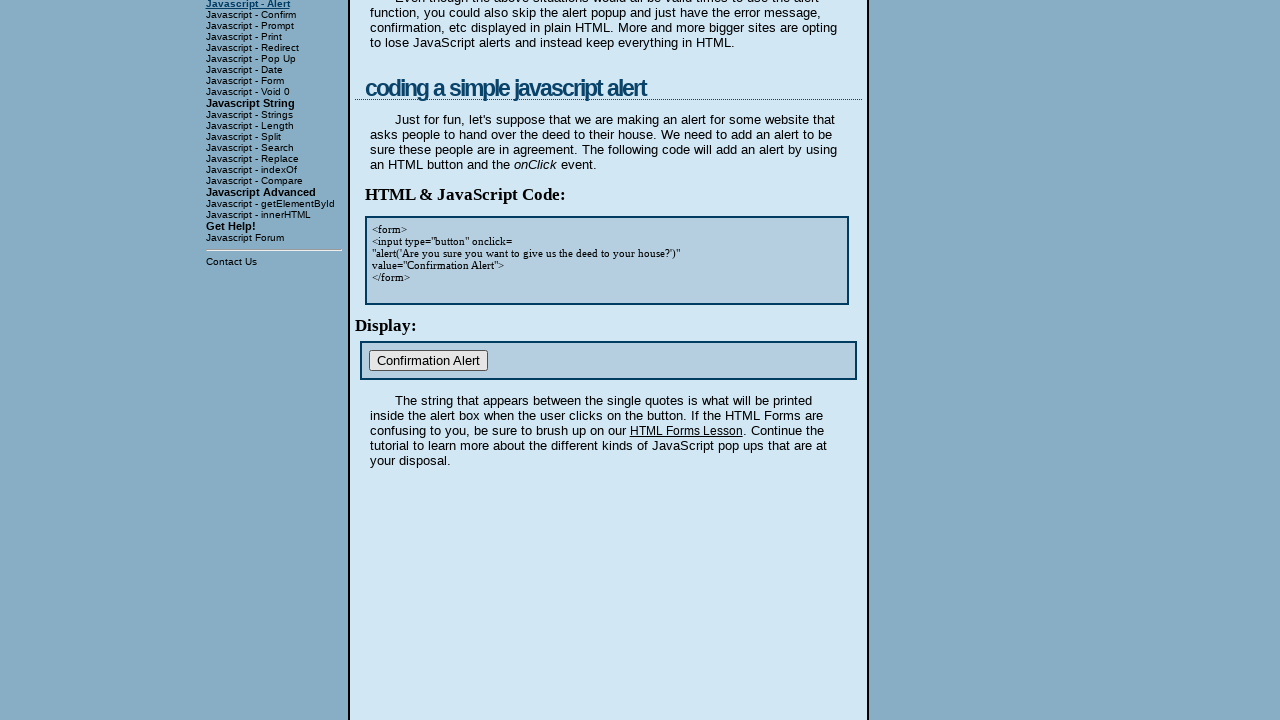

Configured alternative dialog handler with message logging
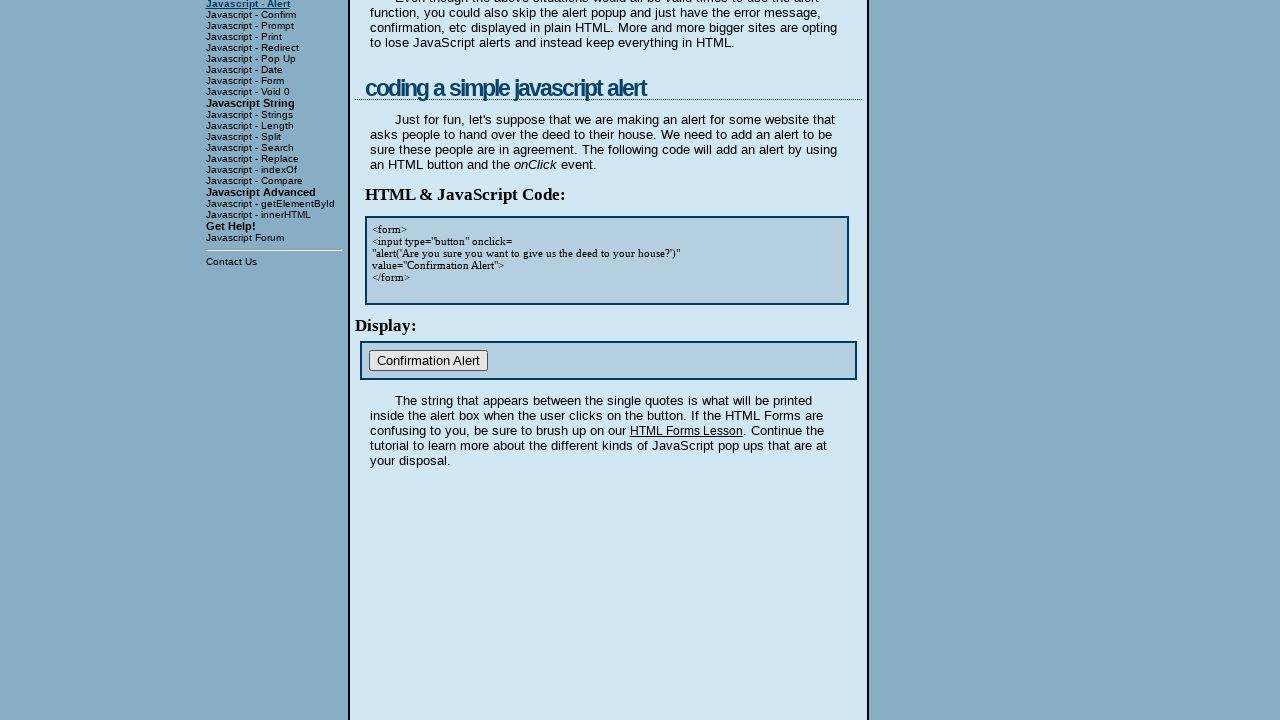

Clicked button again to trigger alert with handler active at (428, 361) on xpath=//html/body/table[3]/tbody/tr[1]/td[2]/table/tbody/tr/td/div[4]/form/input
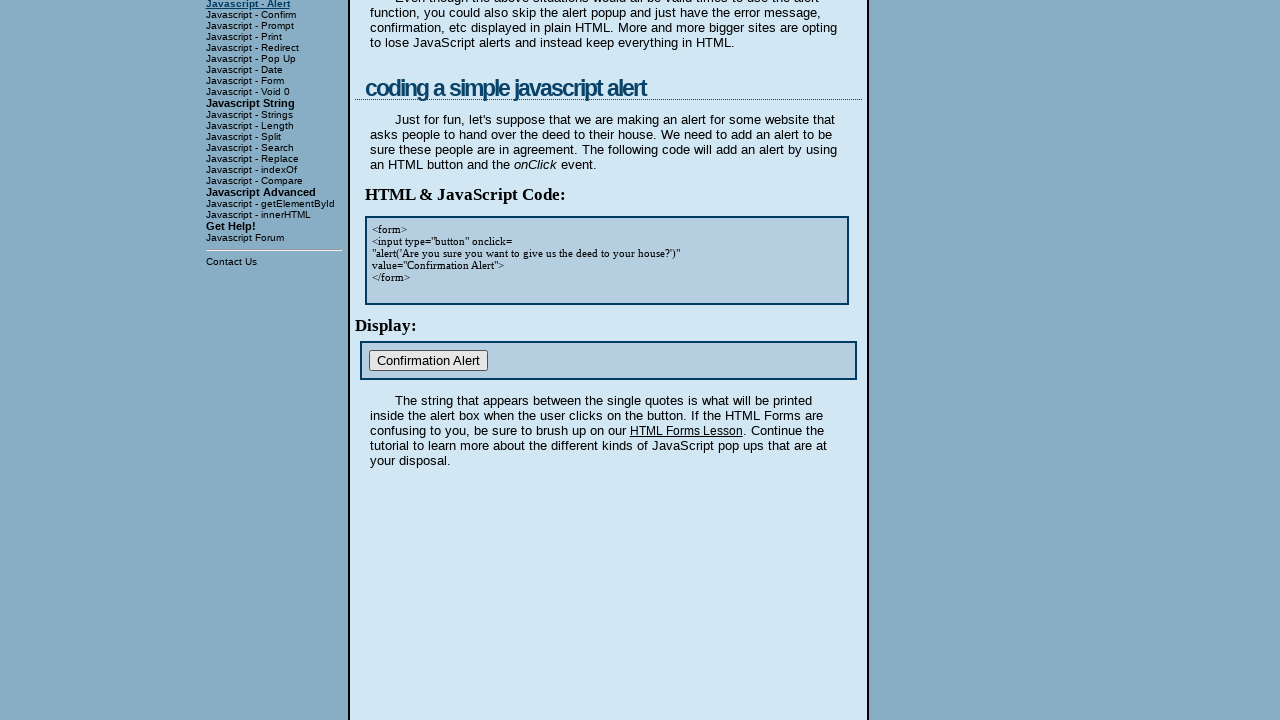

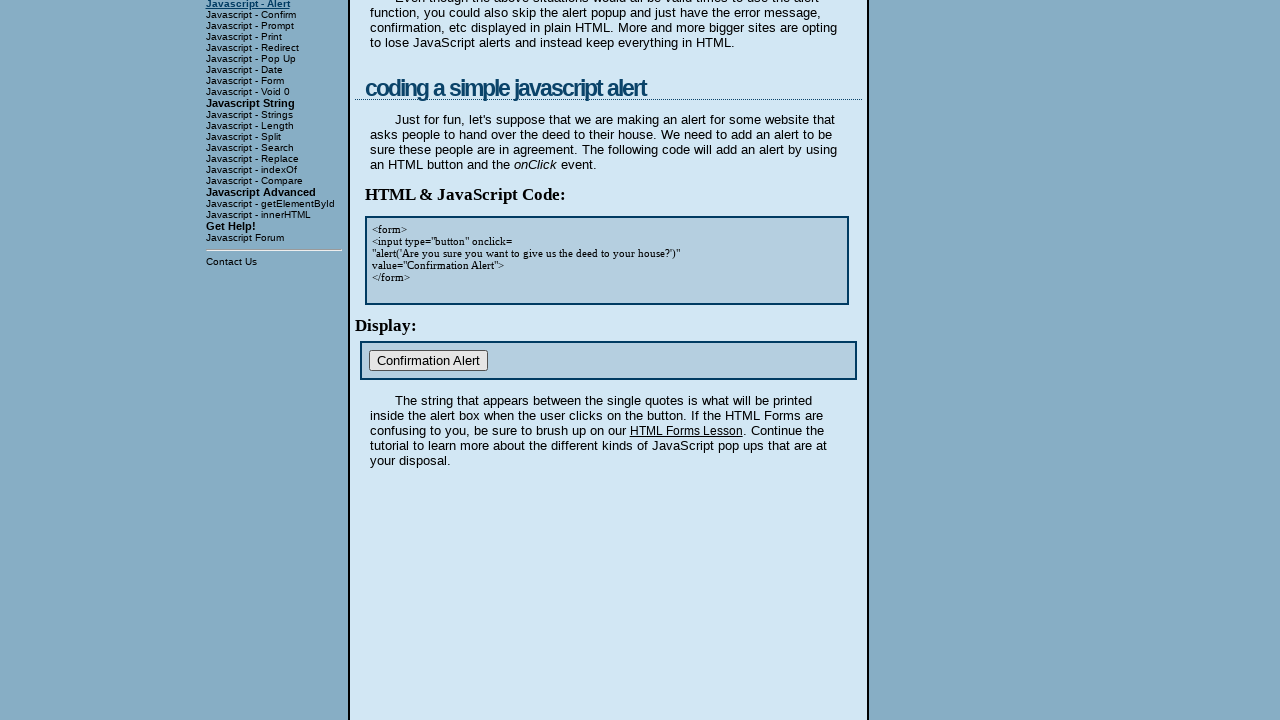